Tests double-click functionality on W3Schools tryit editor by double-clicking text and verifying the style changes to red

Starting URL: https://www.w3schools.com/tags/tryit.asp?filename=tryhtml5_ev_ondblclick2

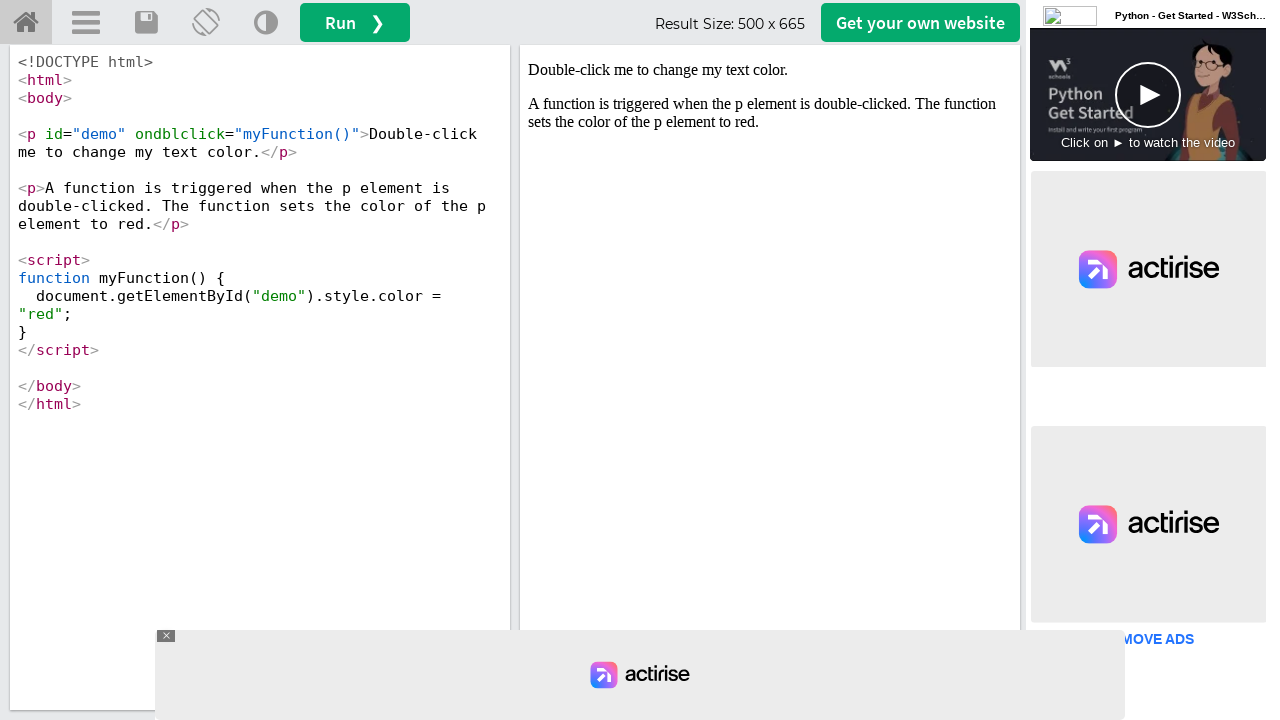

Located iframe with id 'iframeResult'
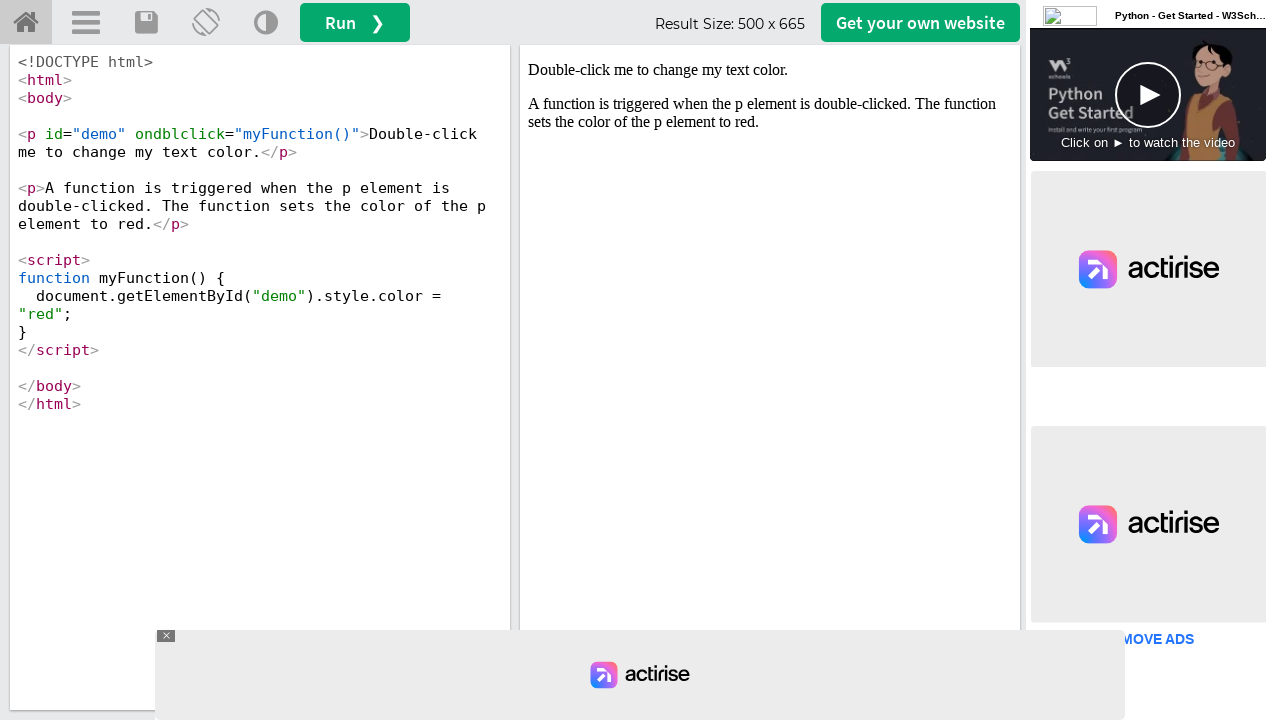

Located paragraph element with ondblclick event
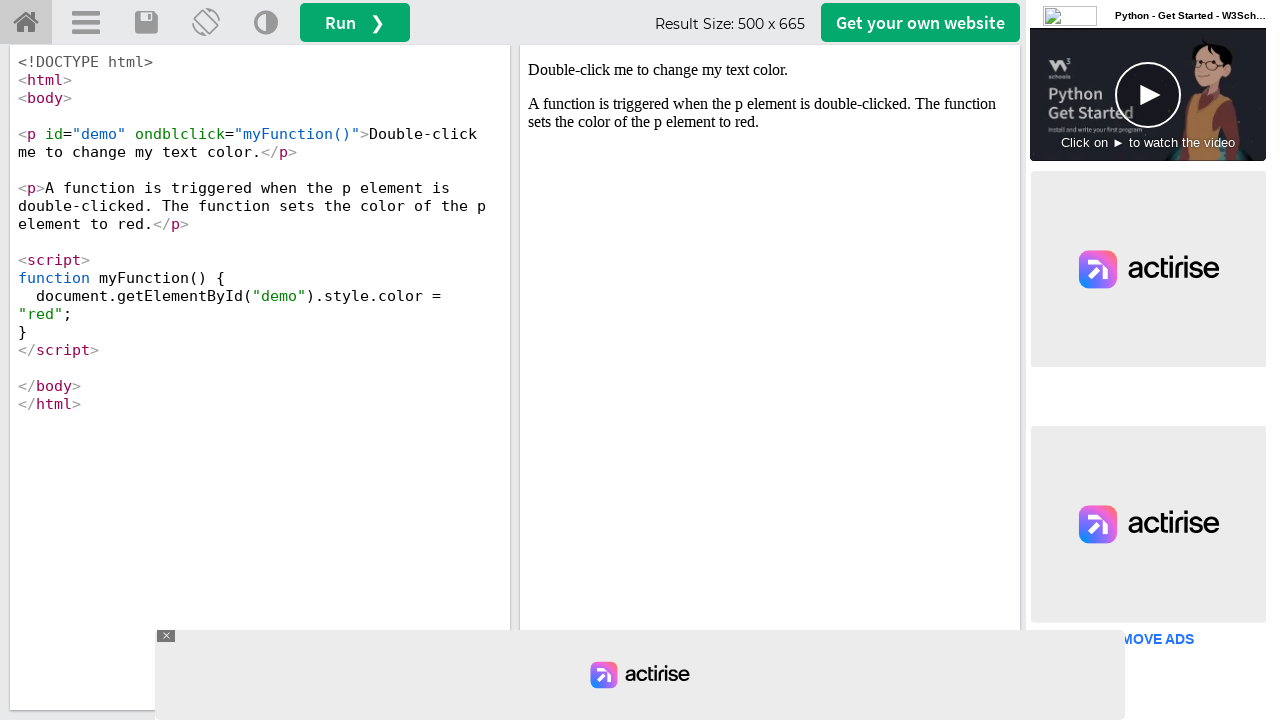

Performed single click on text element at (770, 70) on #iframeResult >> internal:control=enter-frame >> p[ondblclick]
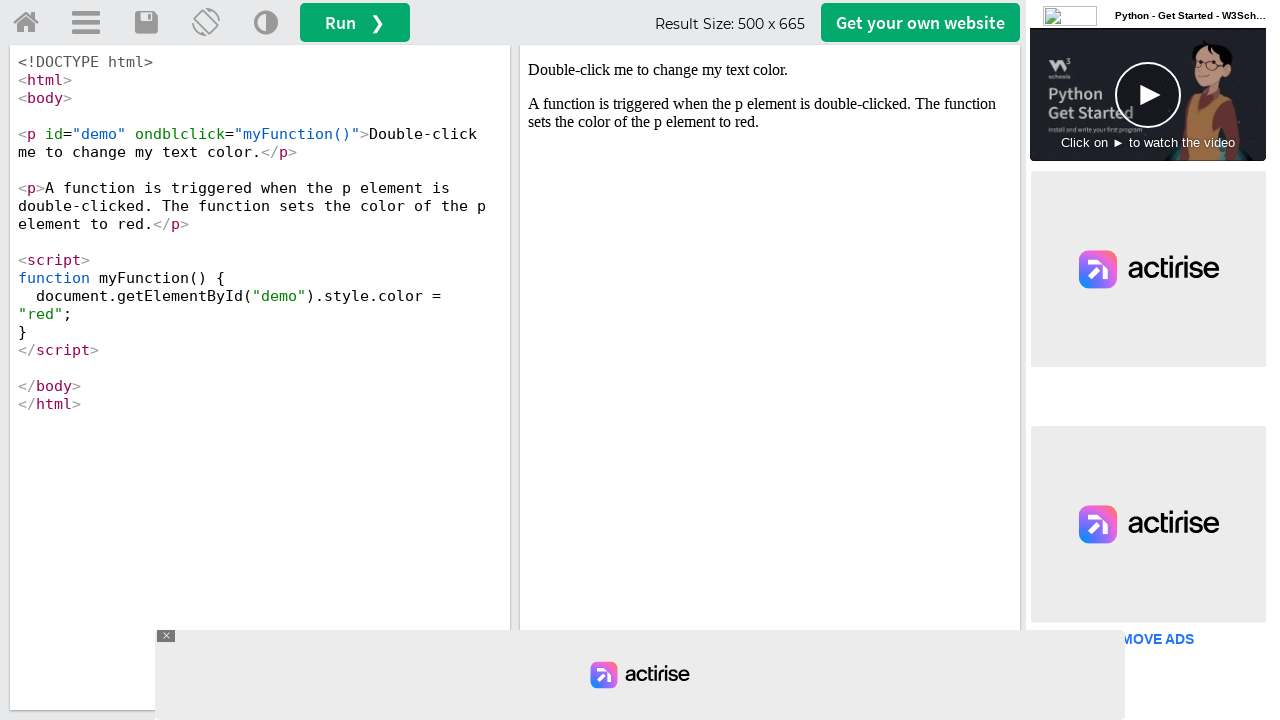

Performed double-click on text element at (770, 70) on #iframeResult >> internal:control=enter-frame >> p[ondblclick]
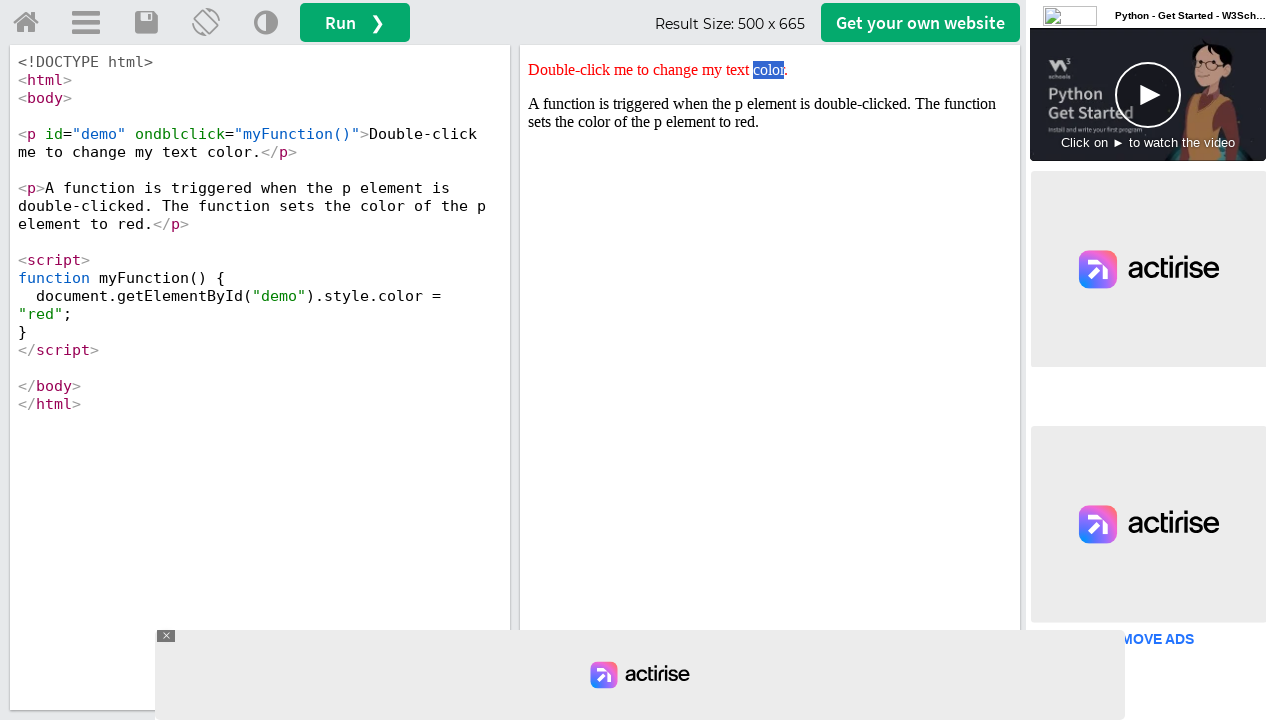

Retrieved style attribute from text element
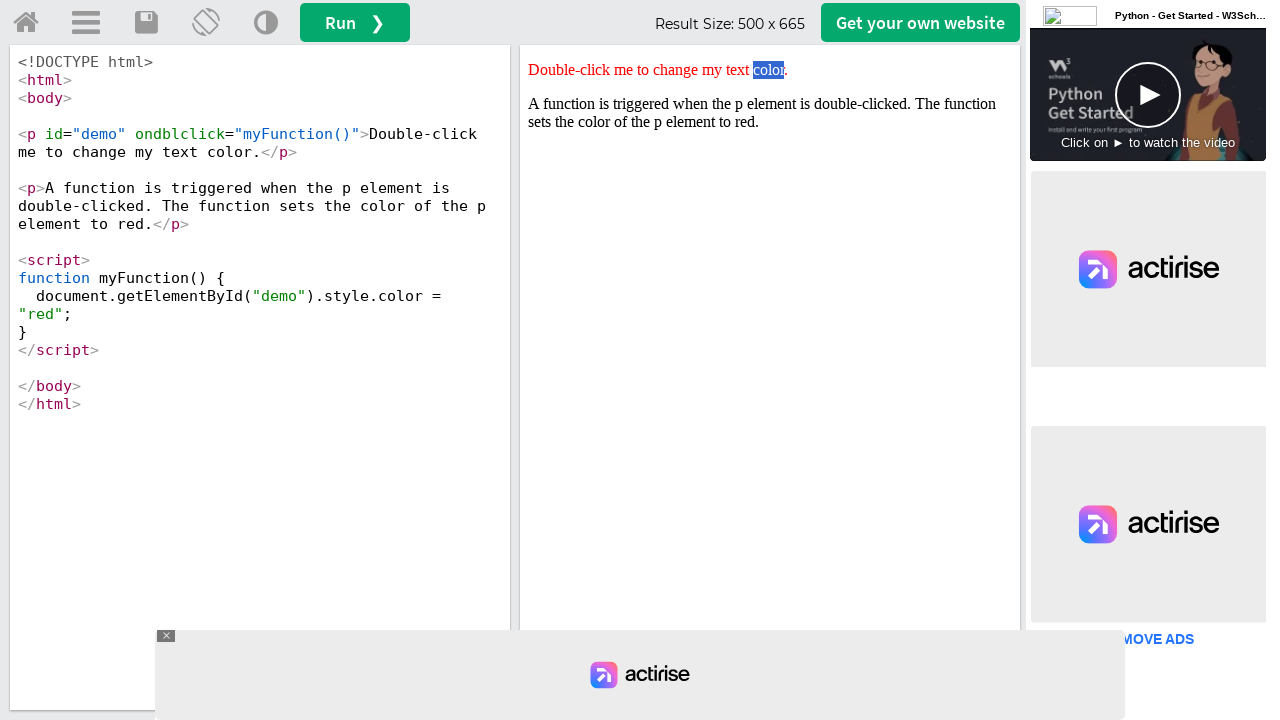

Verified that style attribute contains 'red' - double-click test passed
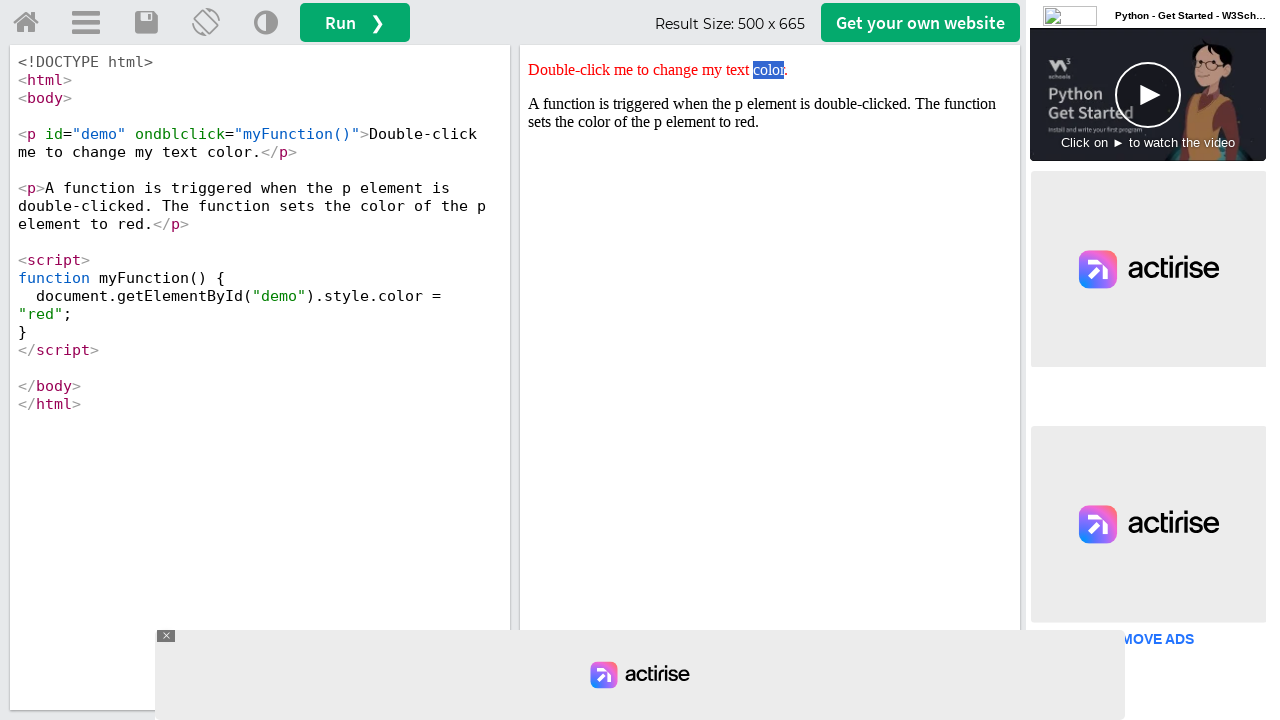

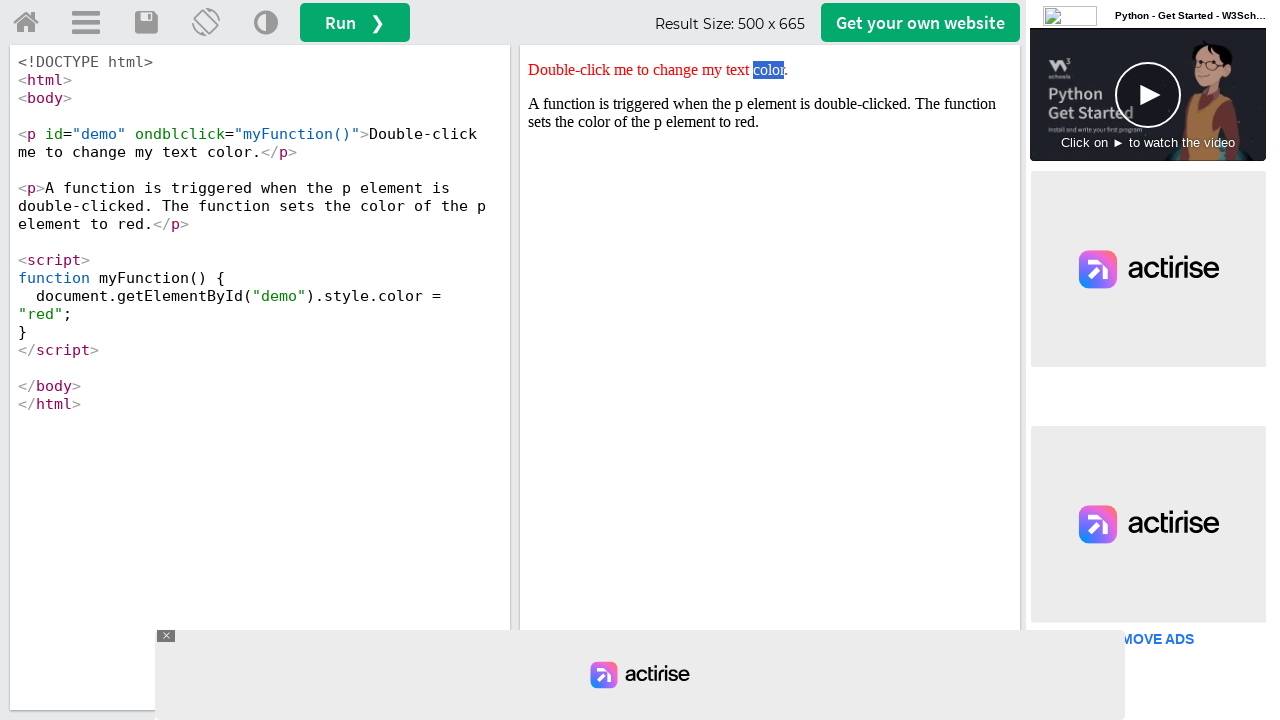